Navigates to the Polly Kole website homepage and verifies it loads successfully

Starting URL: https://pollykole.com/

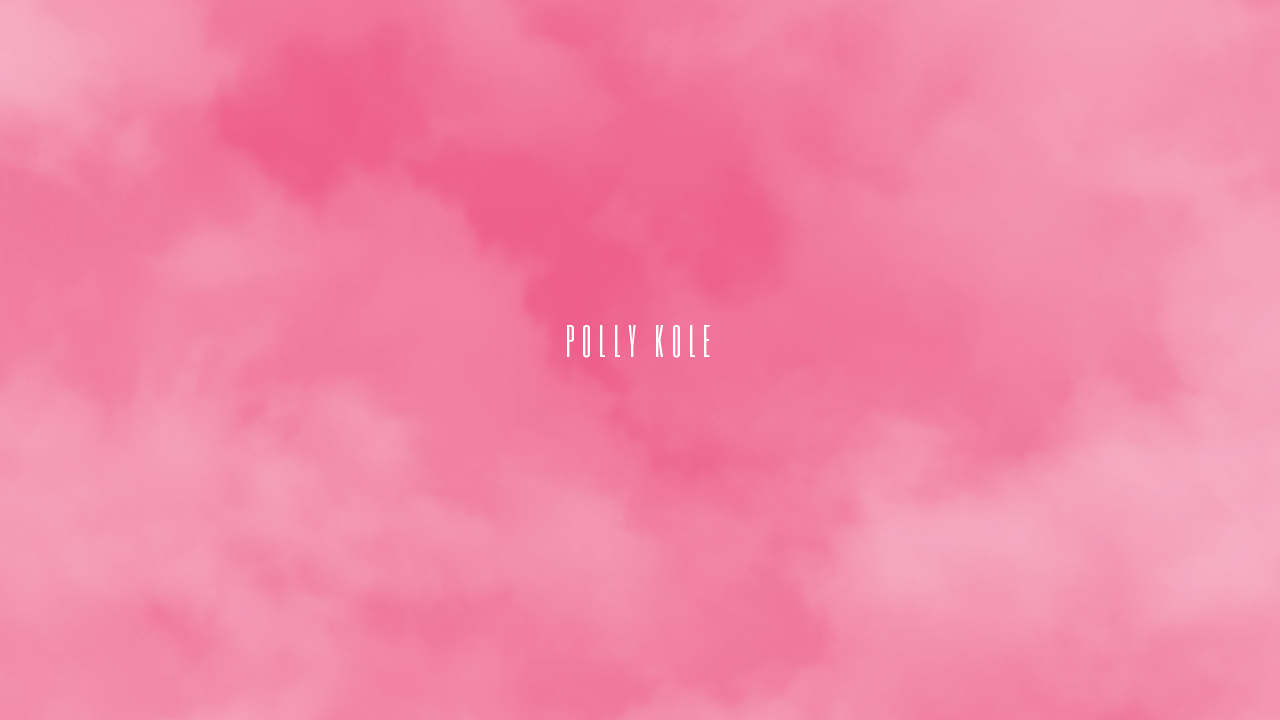

Polly Kole website homepage loaded successfully (domcontentloaded state)
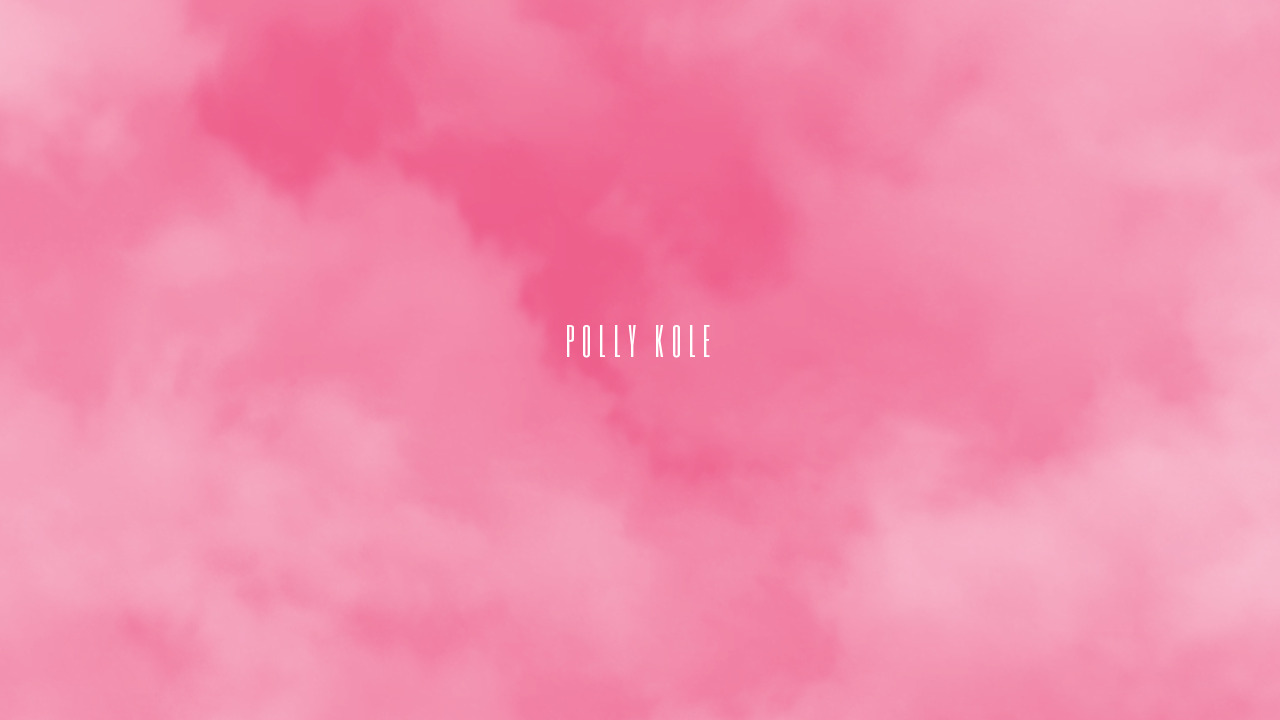

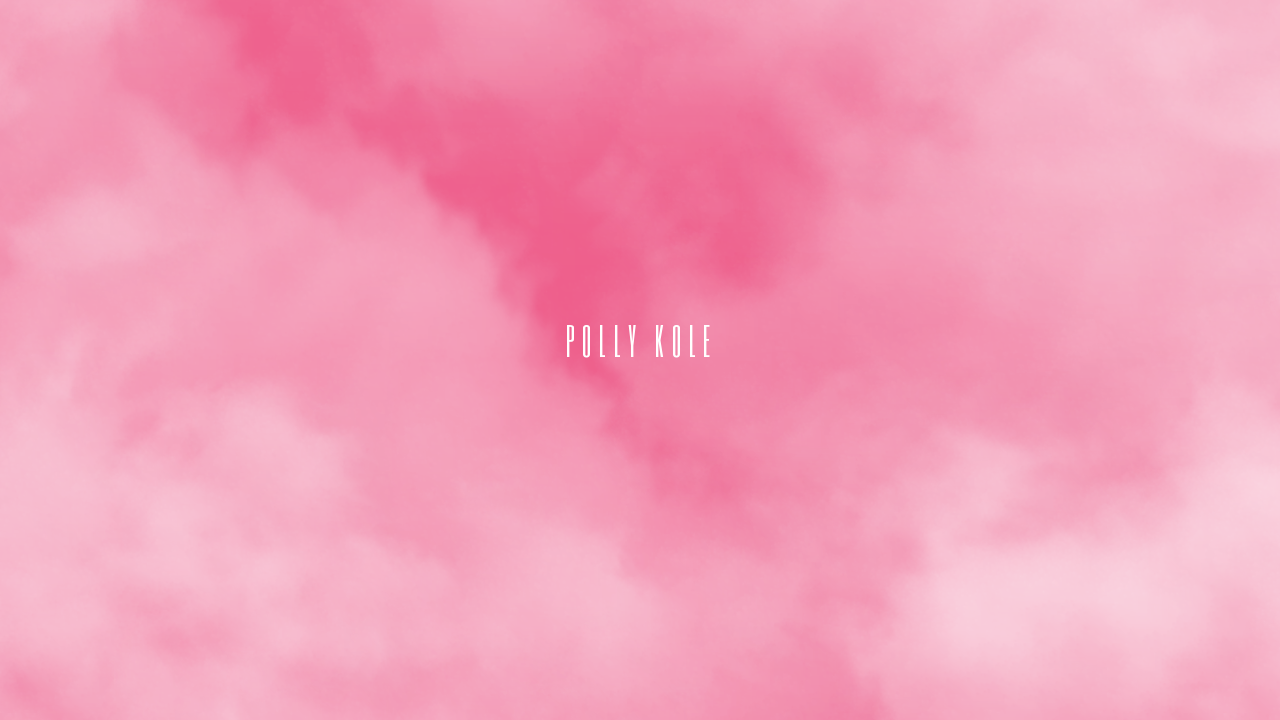